Fills out a form by entering first name, last name, and job title into form fields

Starting URL: https://formy-project.herokuapp.com/form

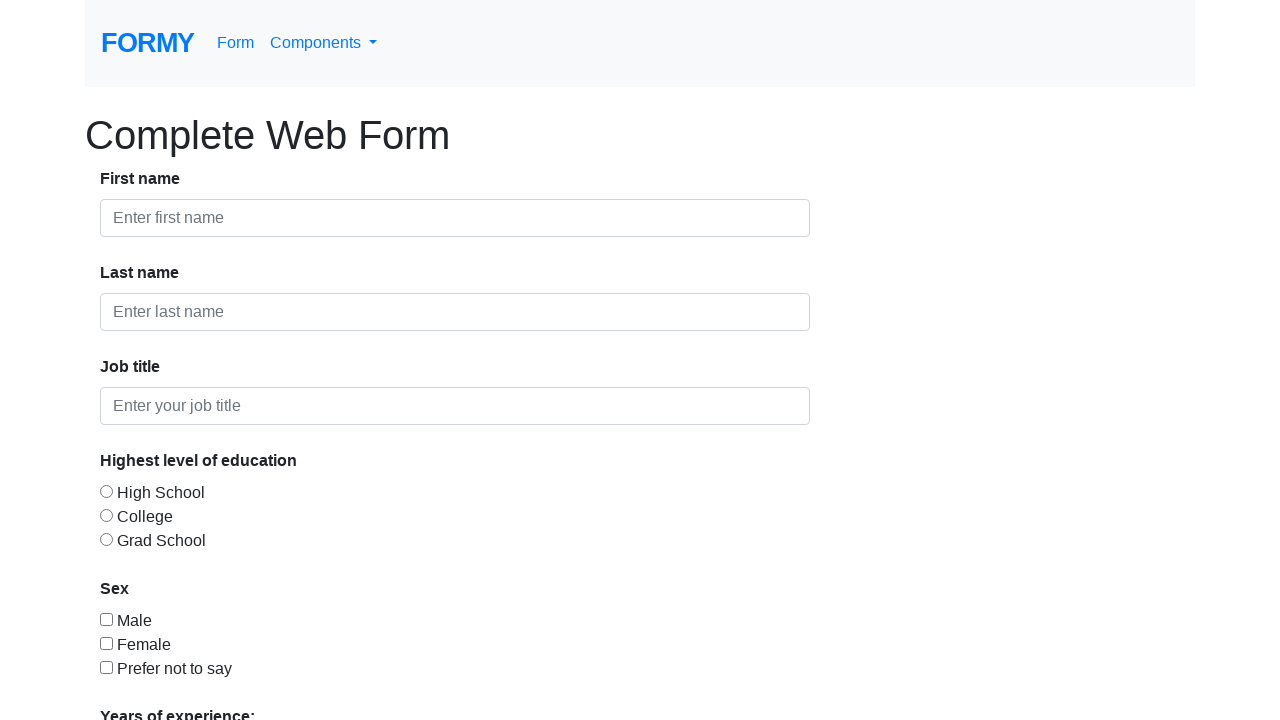

Filled first name field with 'Paula' on .form-control >> nth=0
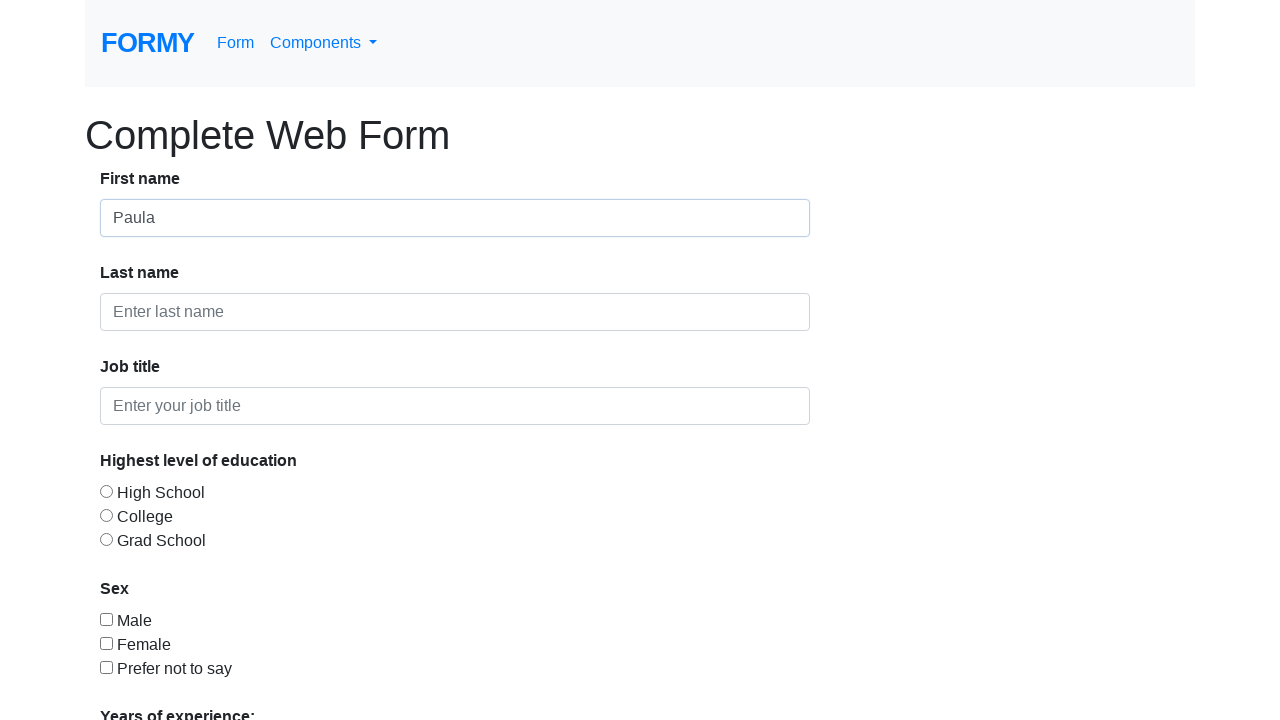

Filled last name field with 'Nice' on .form-control >> nth=1
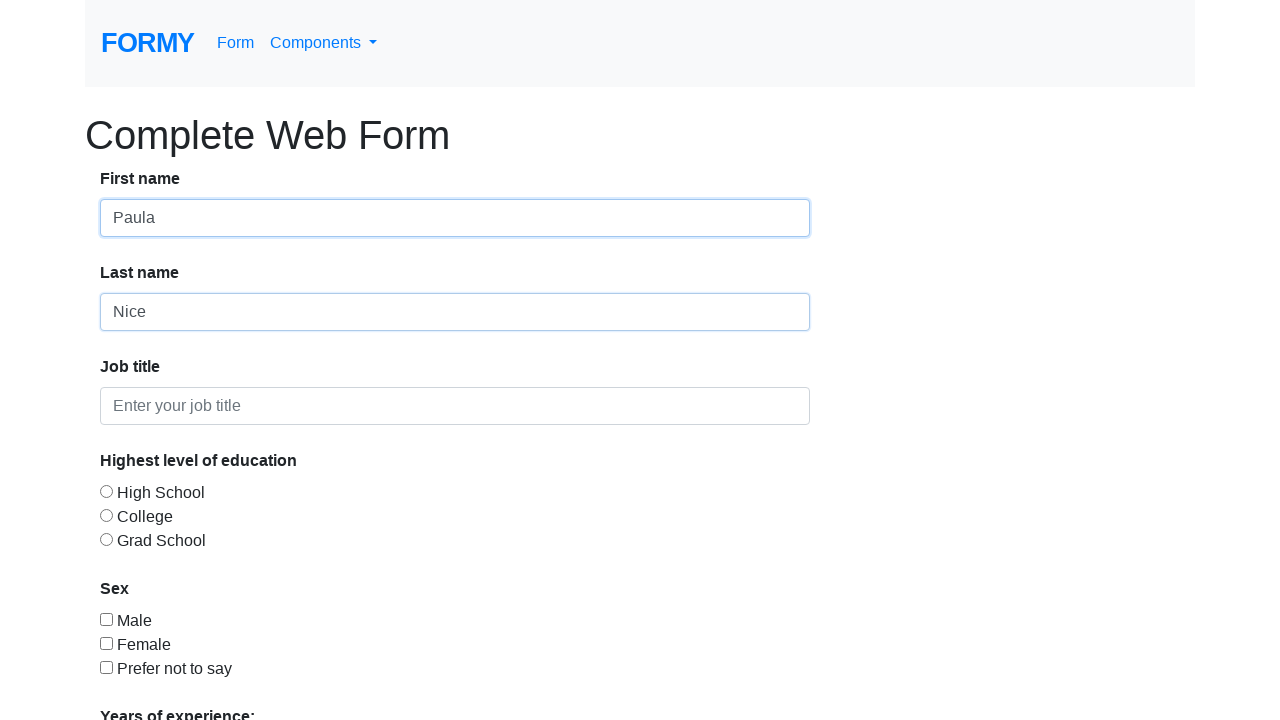

Filled job title field with 'manager' on .form-control >> nth=2
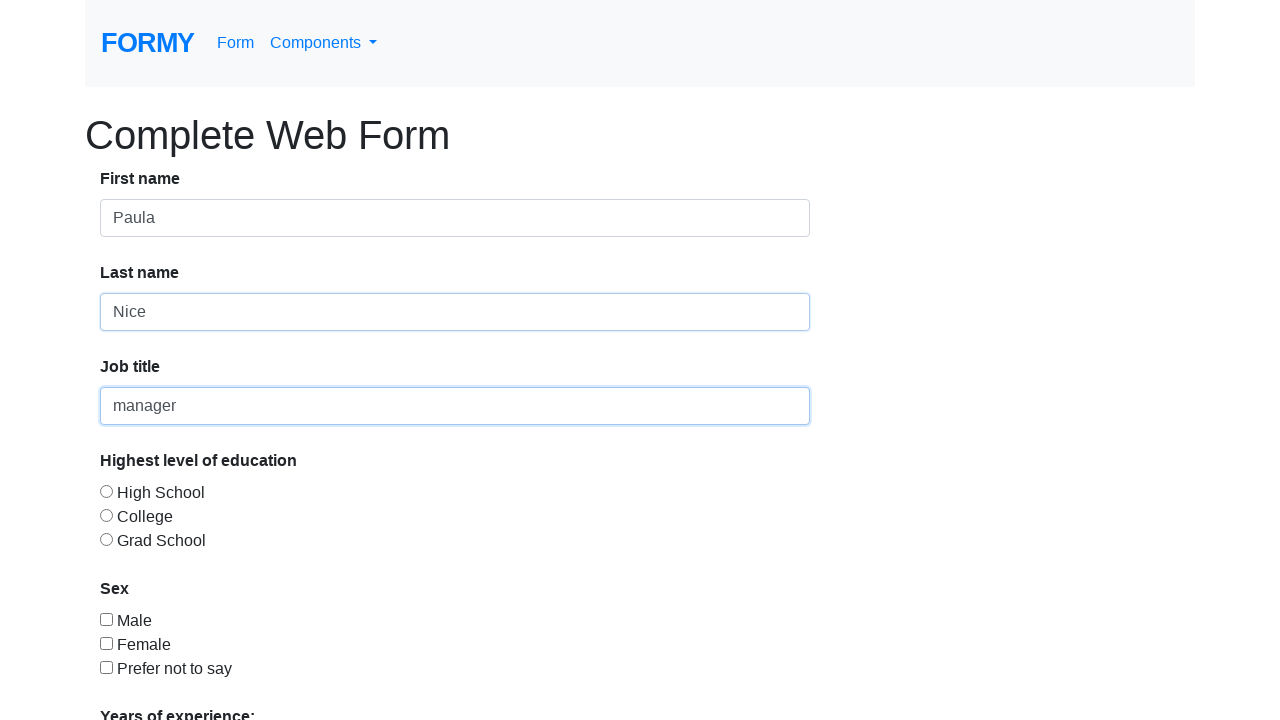

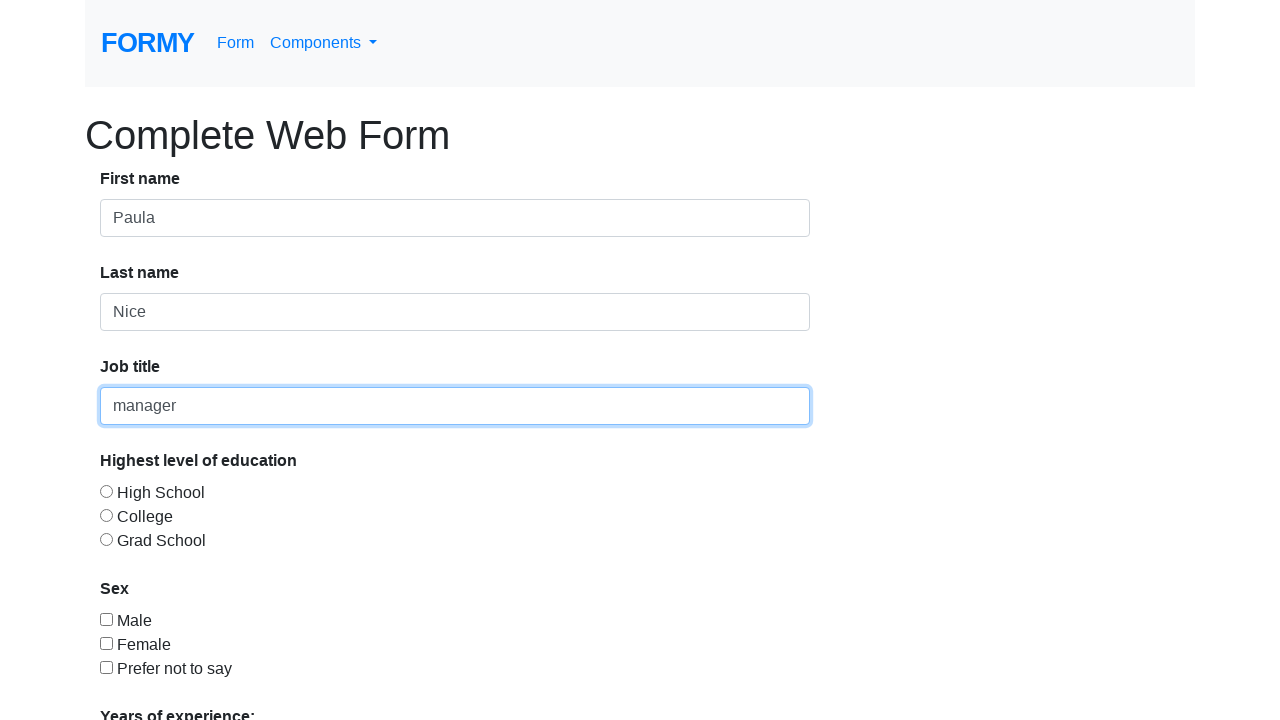